Tests the e-bebek website search functionality by entering a search query for "kaşık maması" (spoon food/baby food) and scrolling down the results page

Starting URL: https://www.e-bebek.com

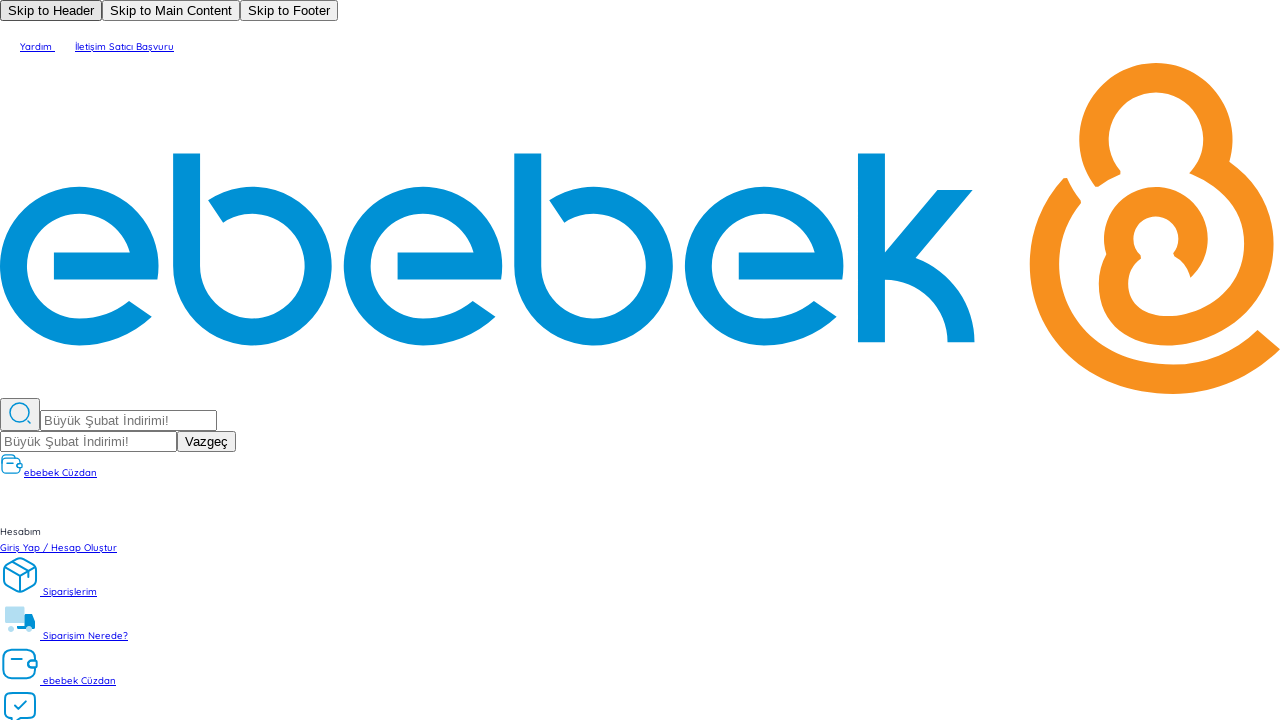

Filled search box with 'kaşık maması' (spoon food/baby food) on #txtSearchBox
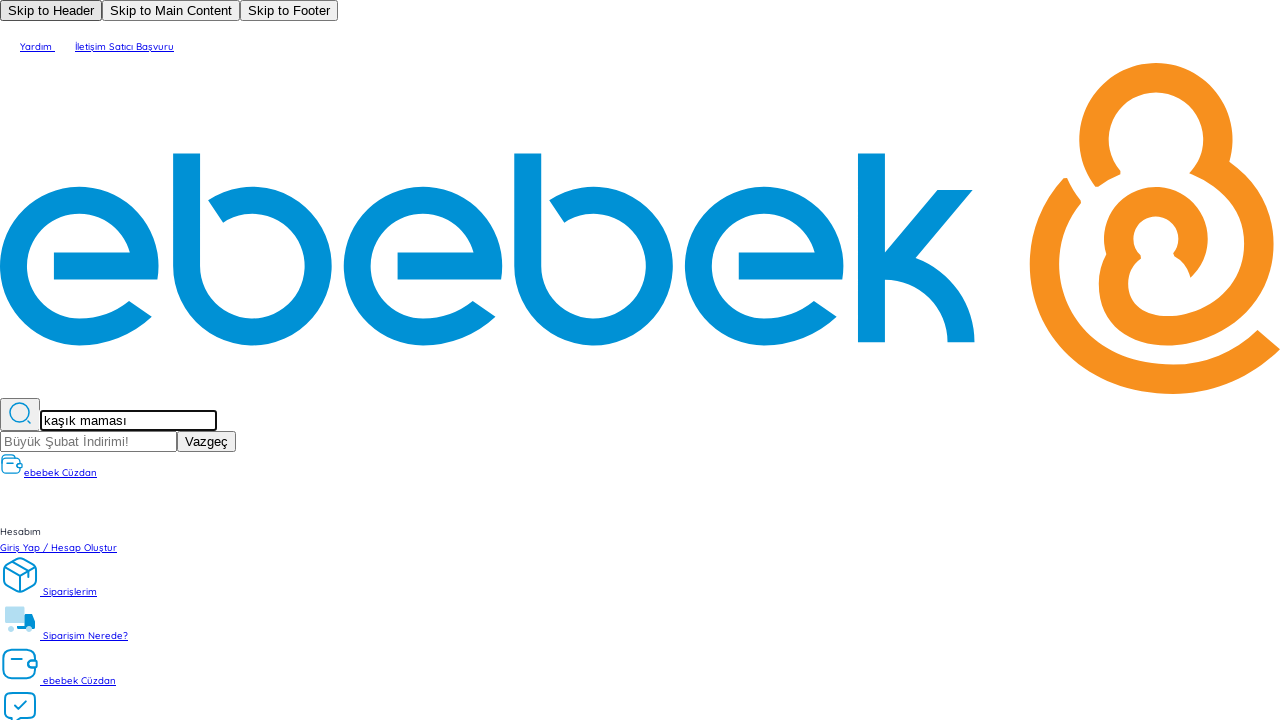

Pressed Enter to submit search query on #txtSearchBox
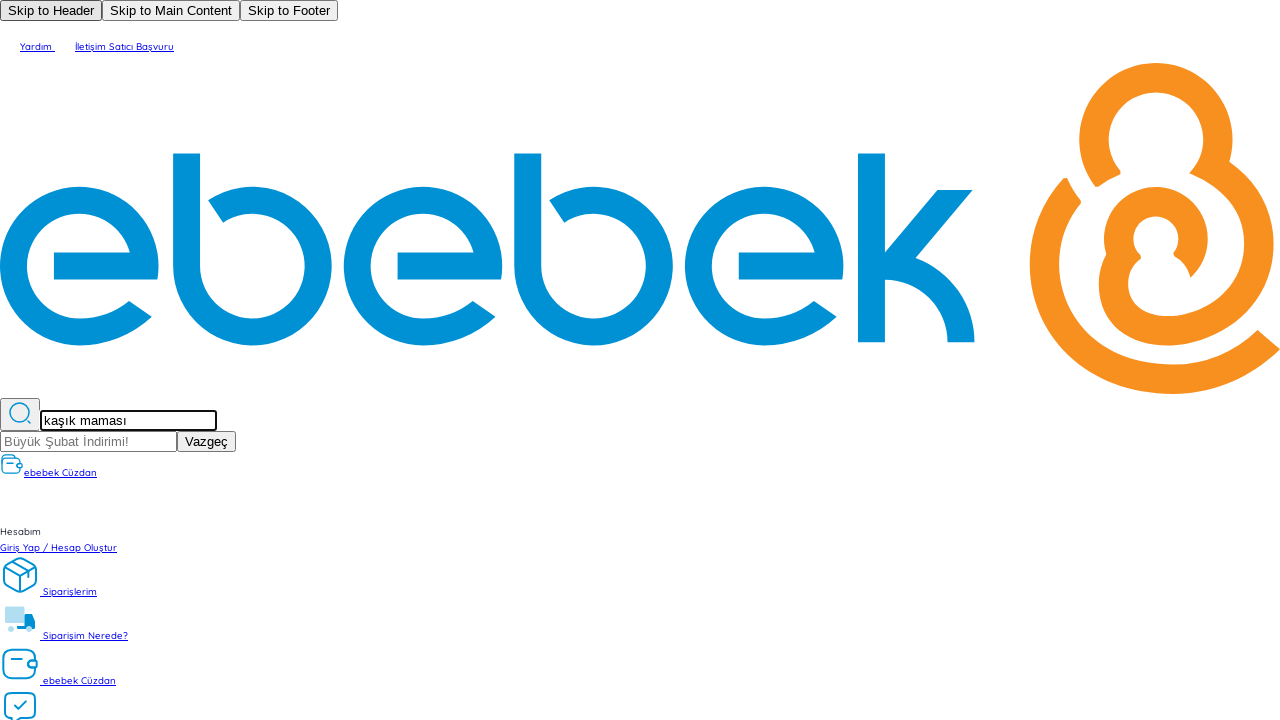

Waited for search results page to load (networkidle)
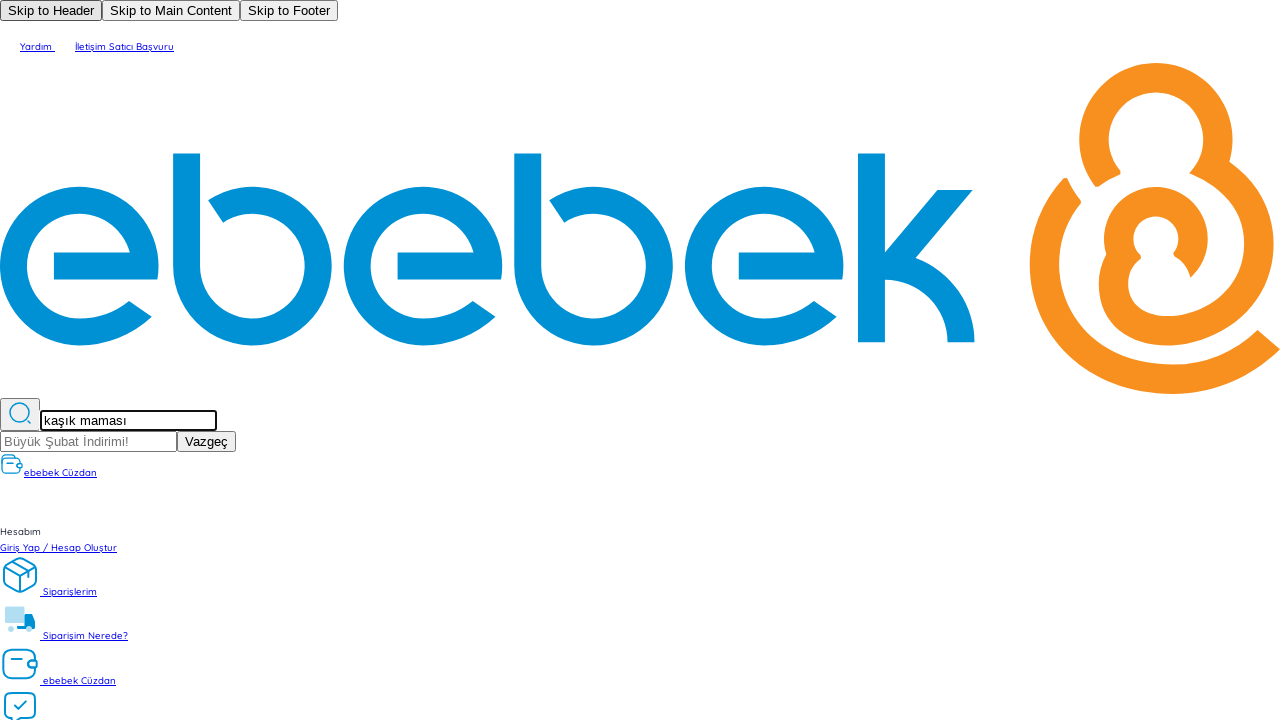

Scrolled down to position 1163 on results page
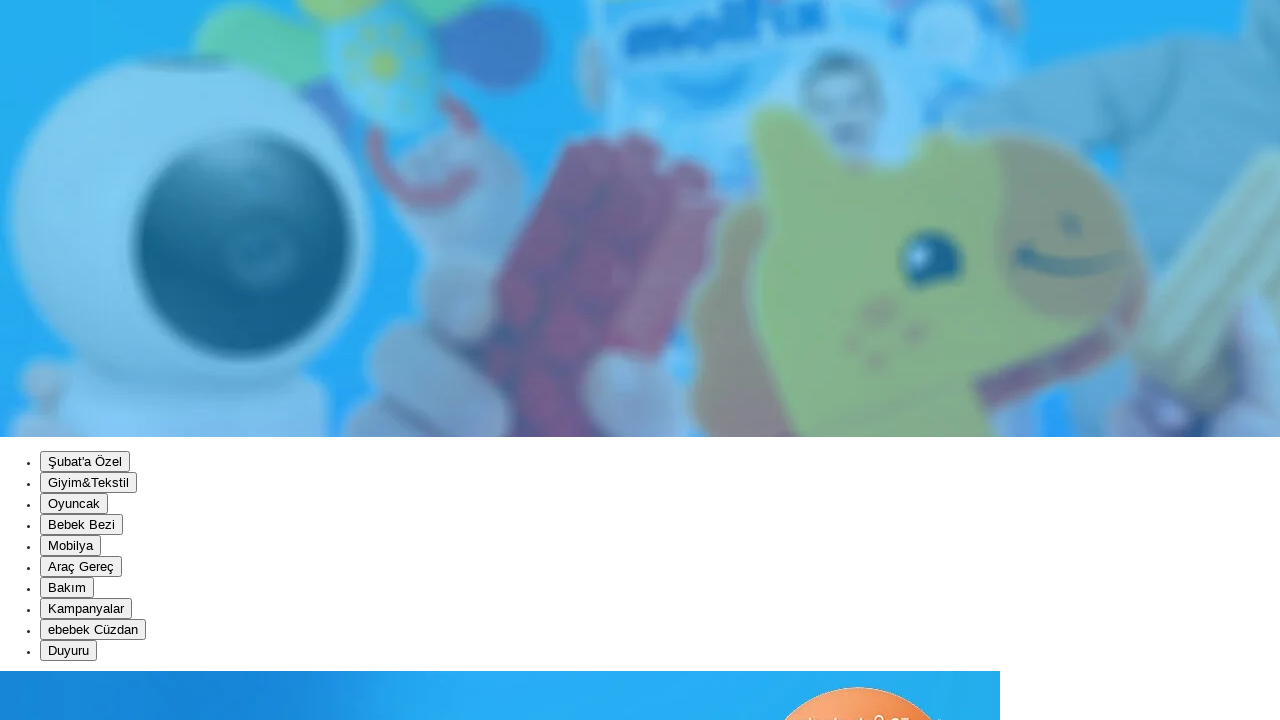

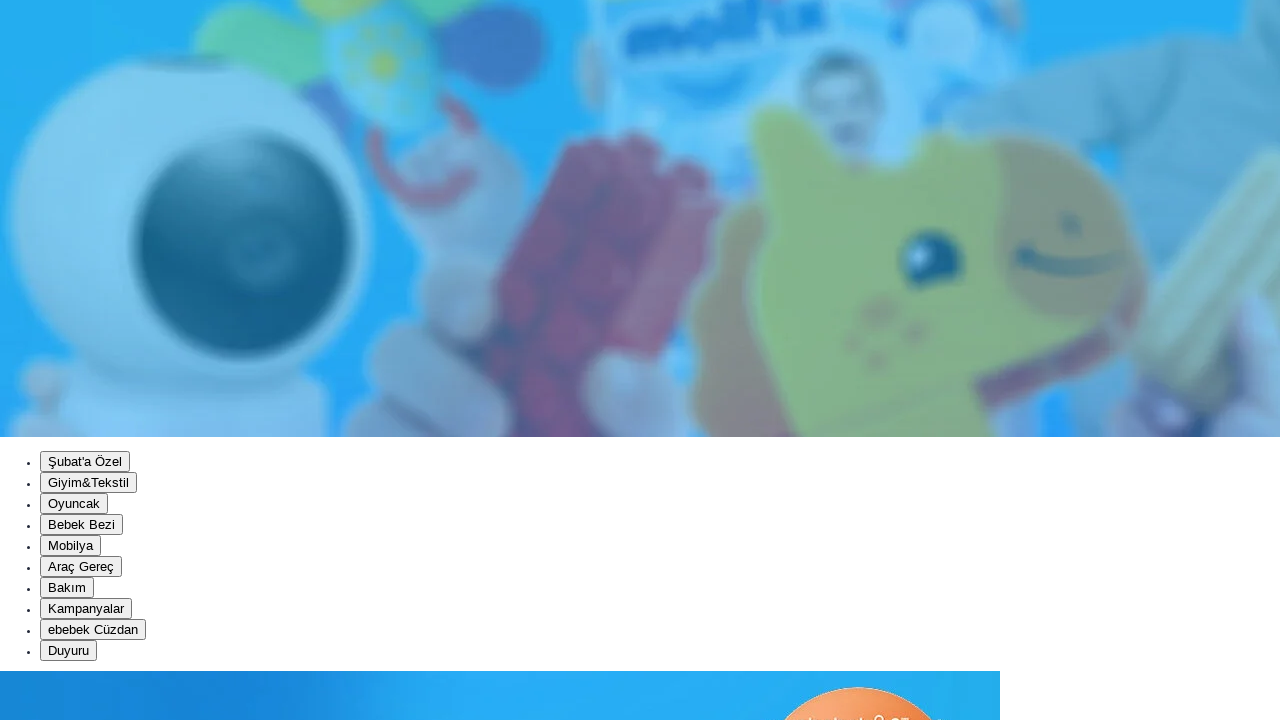